Tests iframe interaction by switching to an iframe using index position and entering text in the TinyMCE editor

Starting URL: https://the-internet.herokuapp.com/tinymce

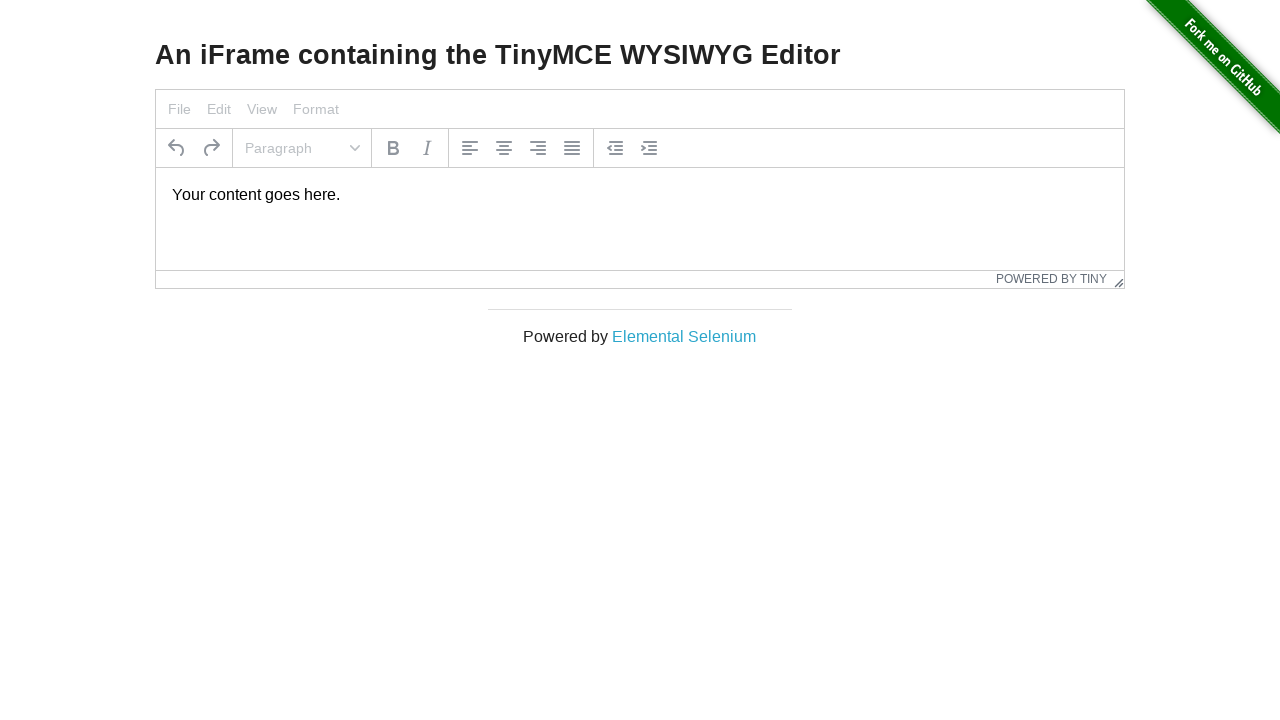

Located iframe at index 0
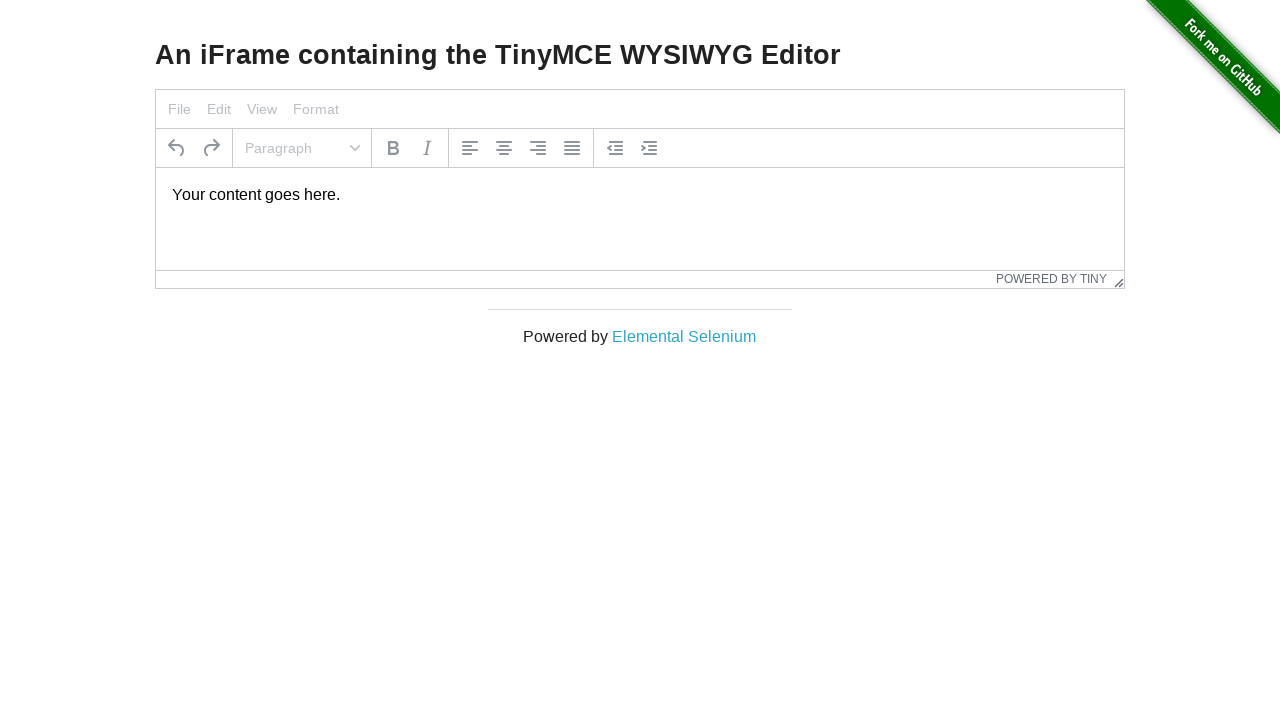

Clicked on TinyMCE editor body at (640, 195) on iframe >> nth=0 >> internal:control=enter-frame >> body
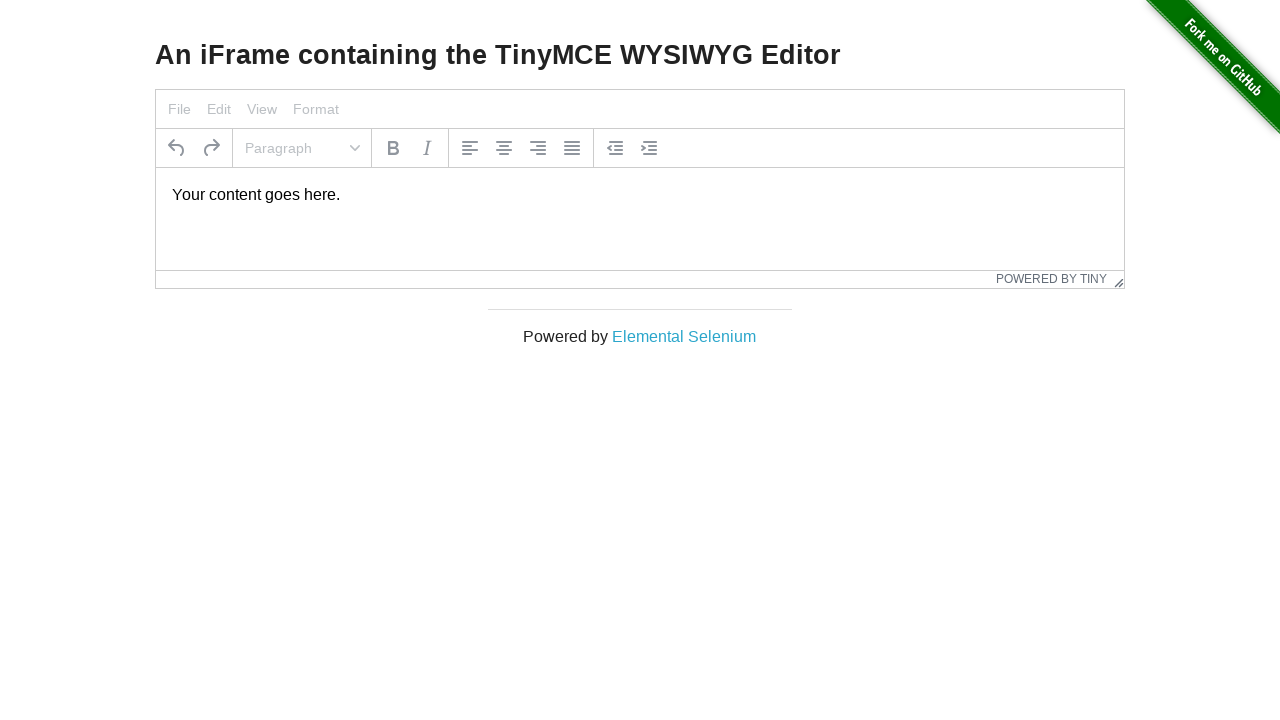

Selected all text in editor with Ctrl+A on iframe >> nth=0 >> internal:control=enter-frame >> body
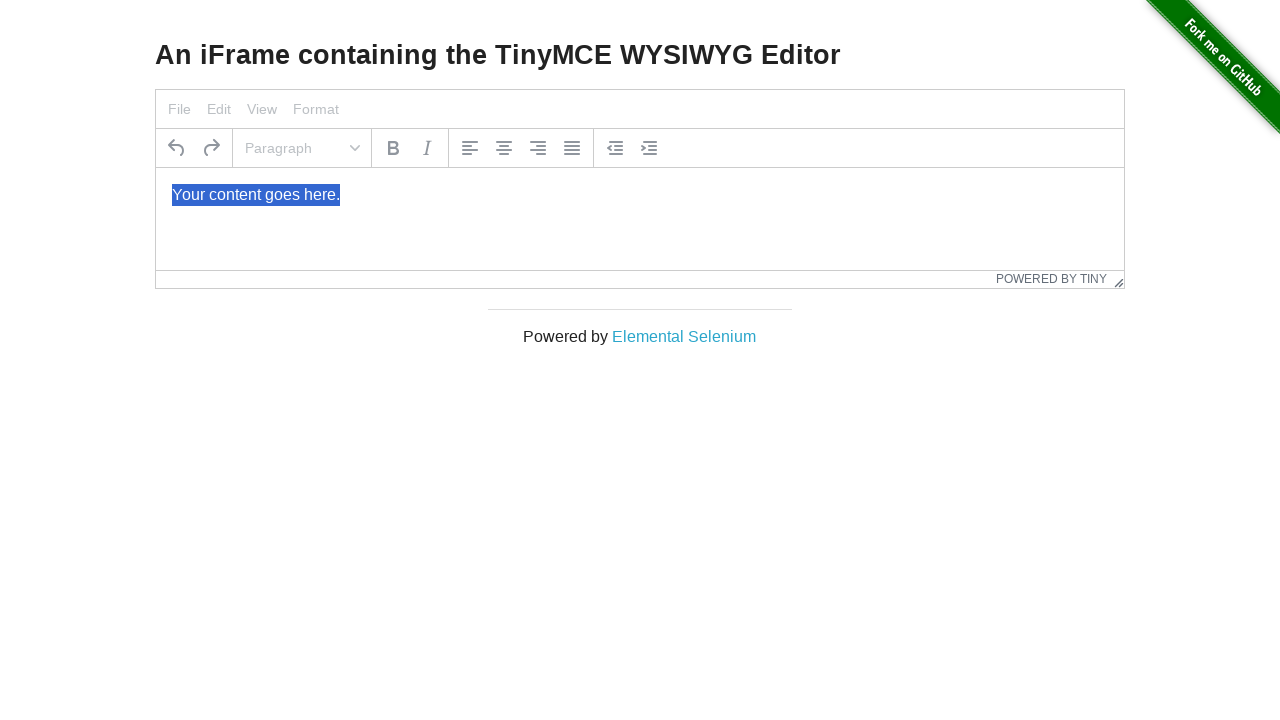

Typed 'Yo wat up?' into TinyMCE editor on iframe >> nth=0 >> internal:control=enter-frame >> body
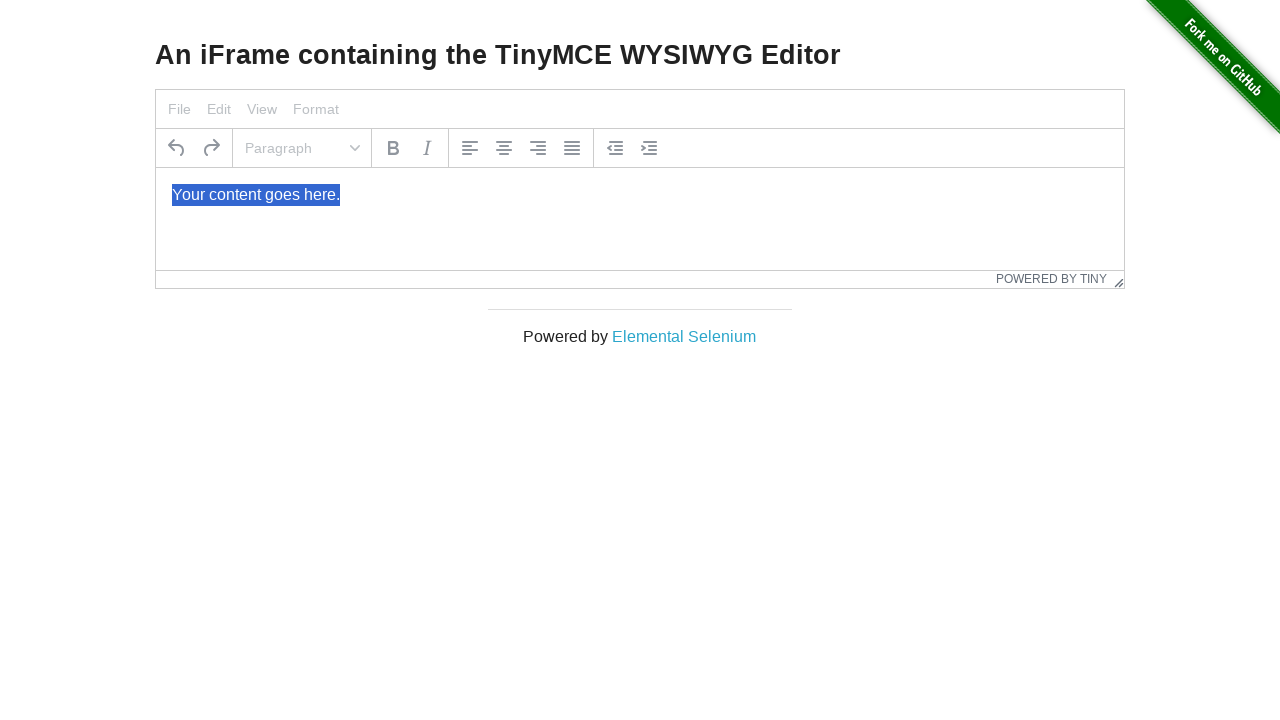

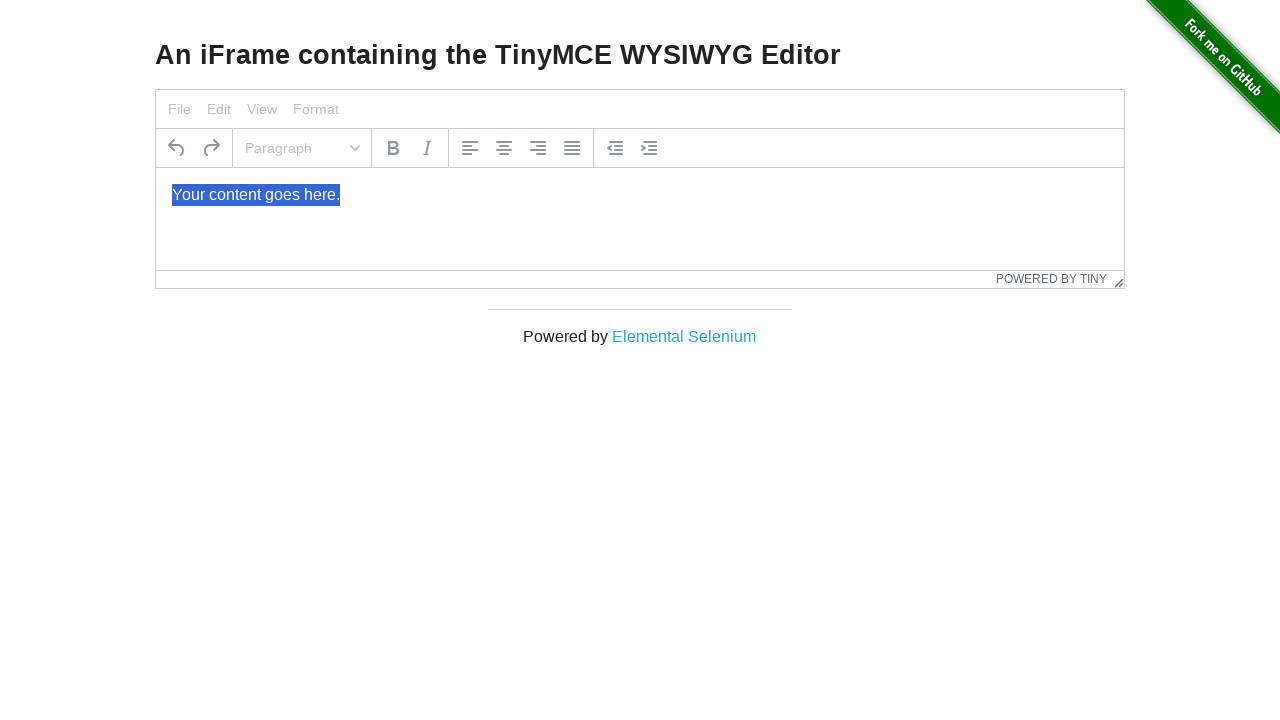